Tests the search functionality on Python.org by entering "pycon" in the search field and submitting the search, then verifying results are found.

Starting URL: https://www.python.org

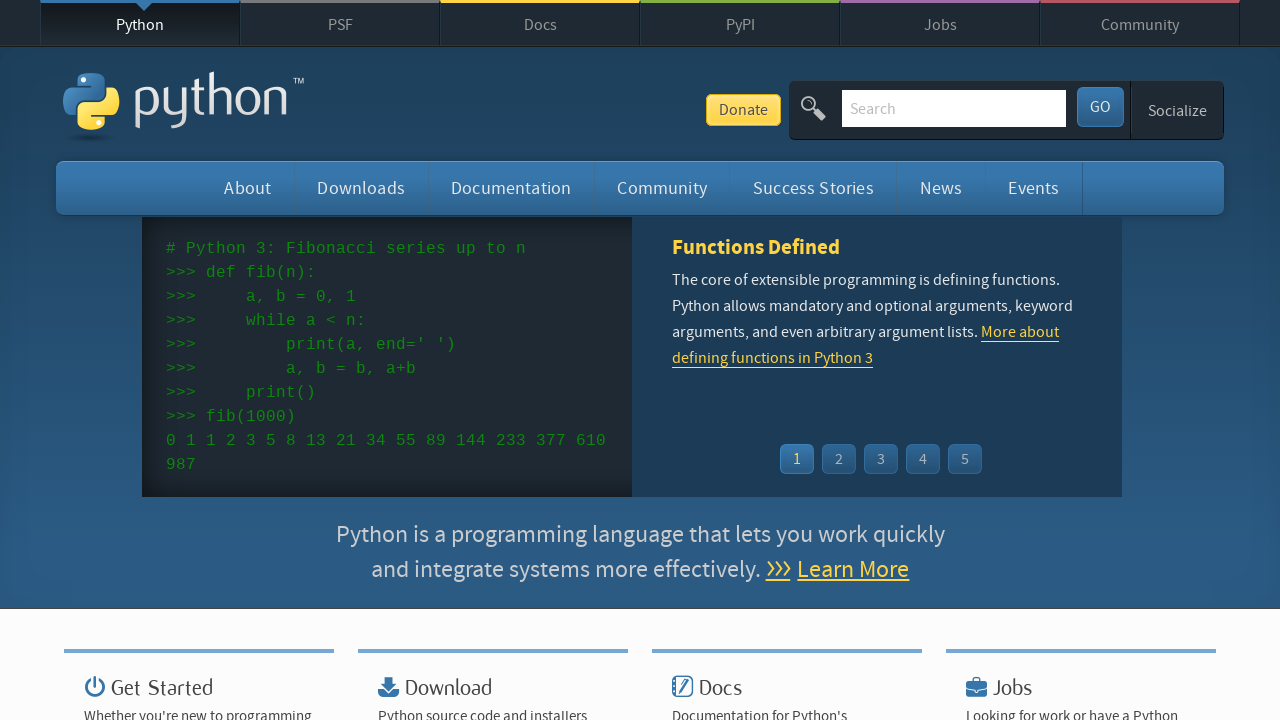

Filled search field with 'pycon' on input[name='q']
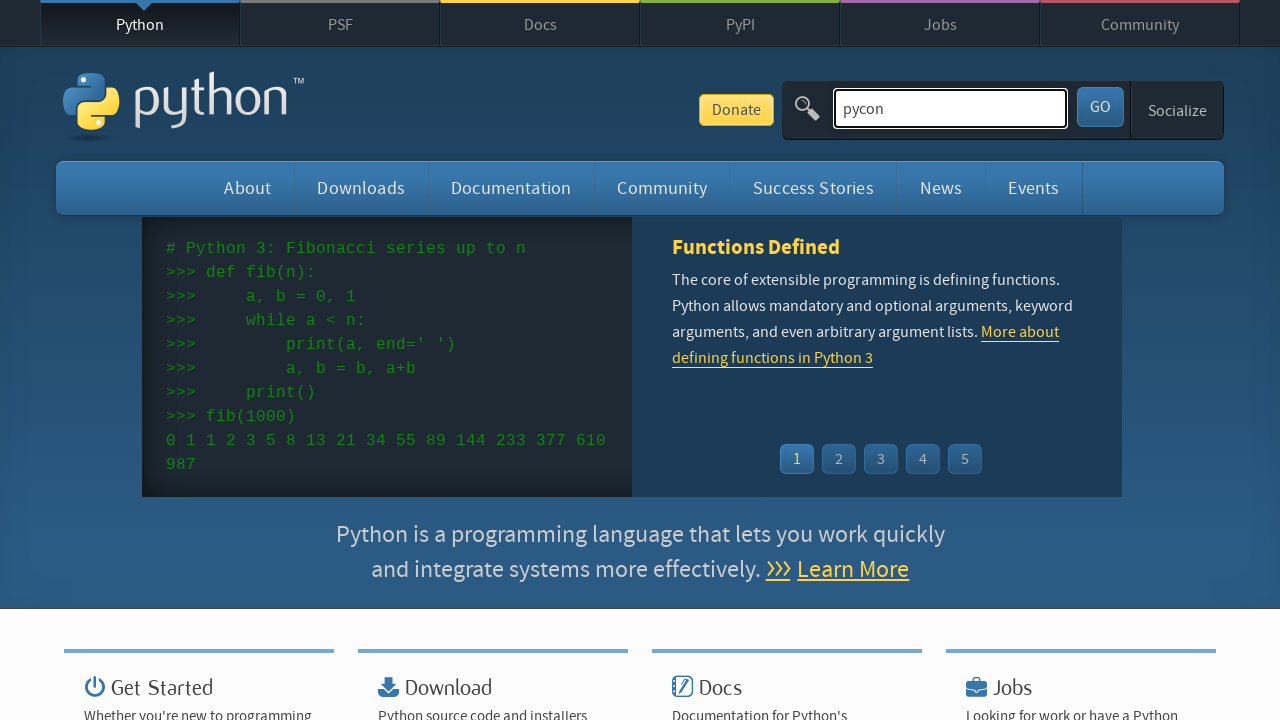

Pressed Enter to submit search for 'pycon' on input[name='q']
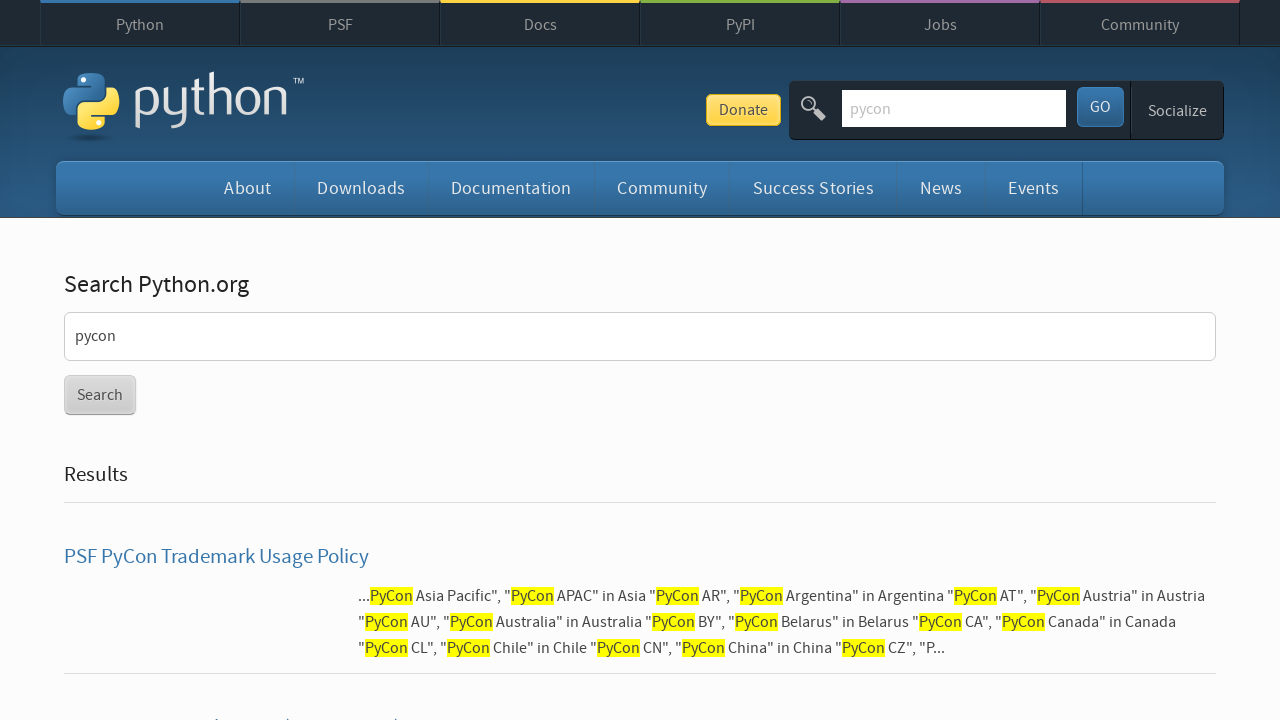

Search results page loaded and DOM content initialized
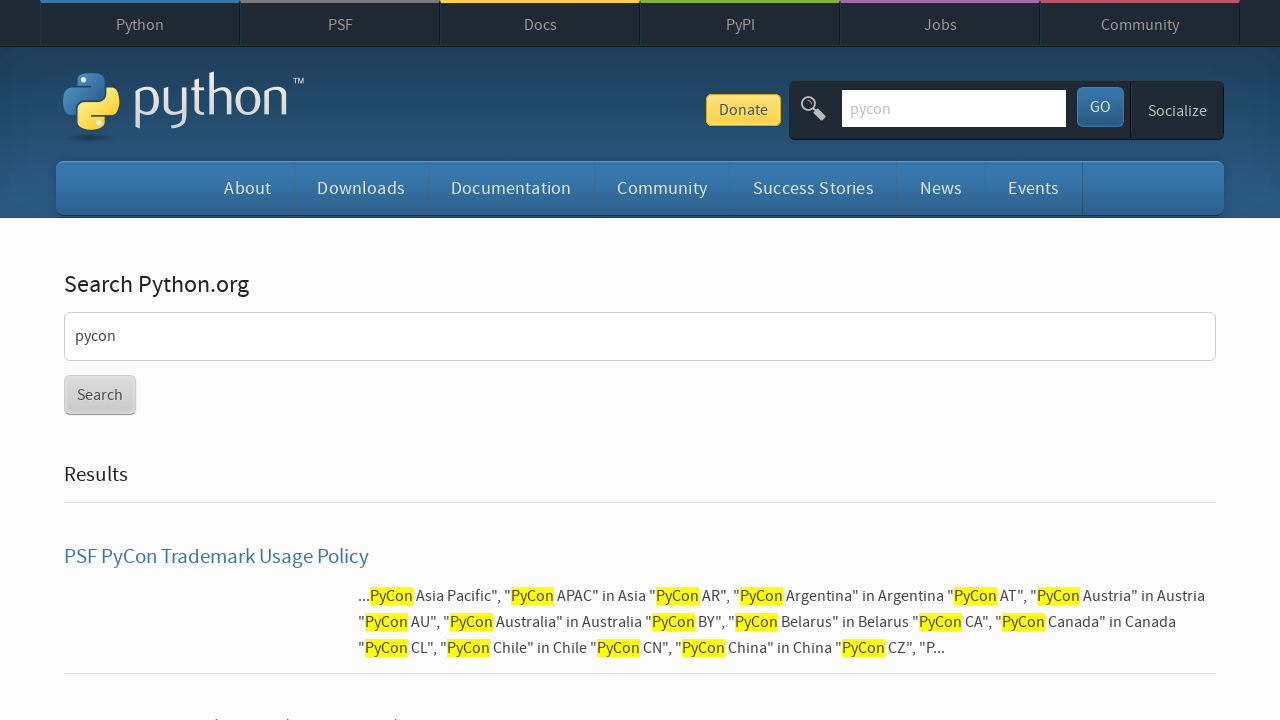

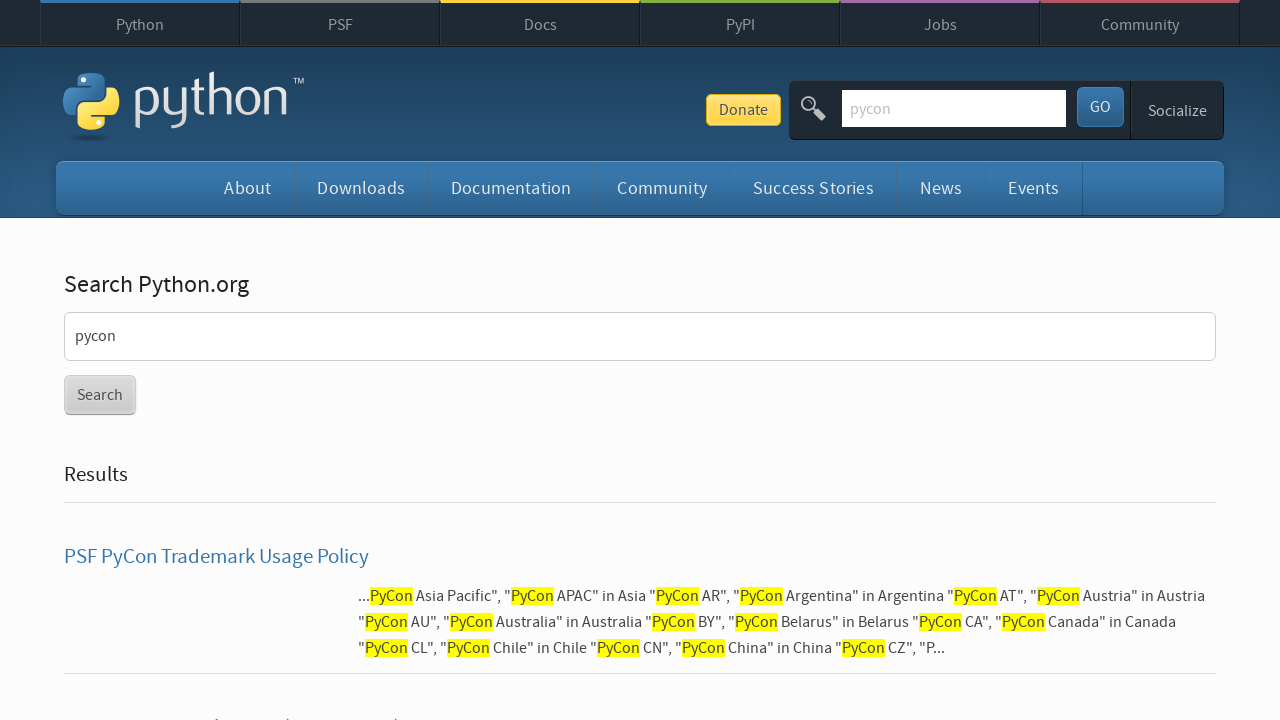